Tests keyboard actions on a text comparison website by entering text in the first textarea, selecting all text, copying it, tabbing to the second textarea, and pasting the content

Starting URL: https://text-compare.com/

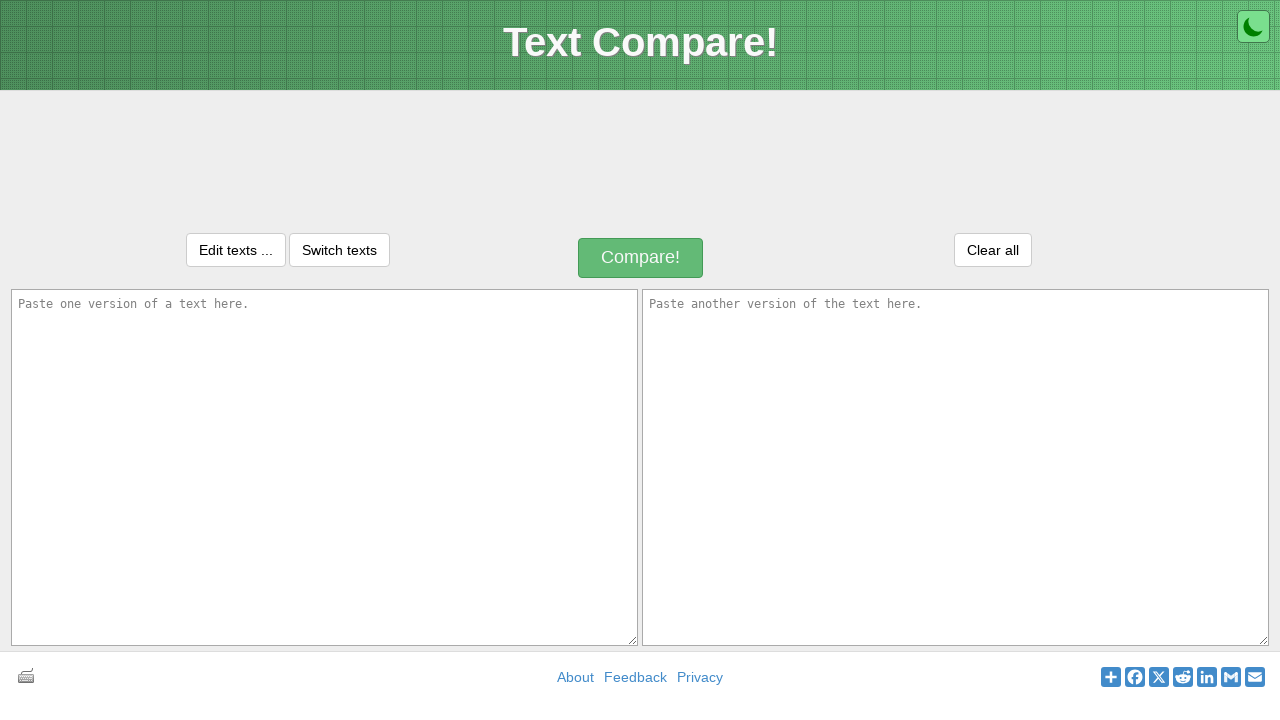

Filled first textarea with text: 'I will get a job in 2 months...& the package is 4LPA...' on textarea[name='text1']
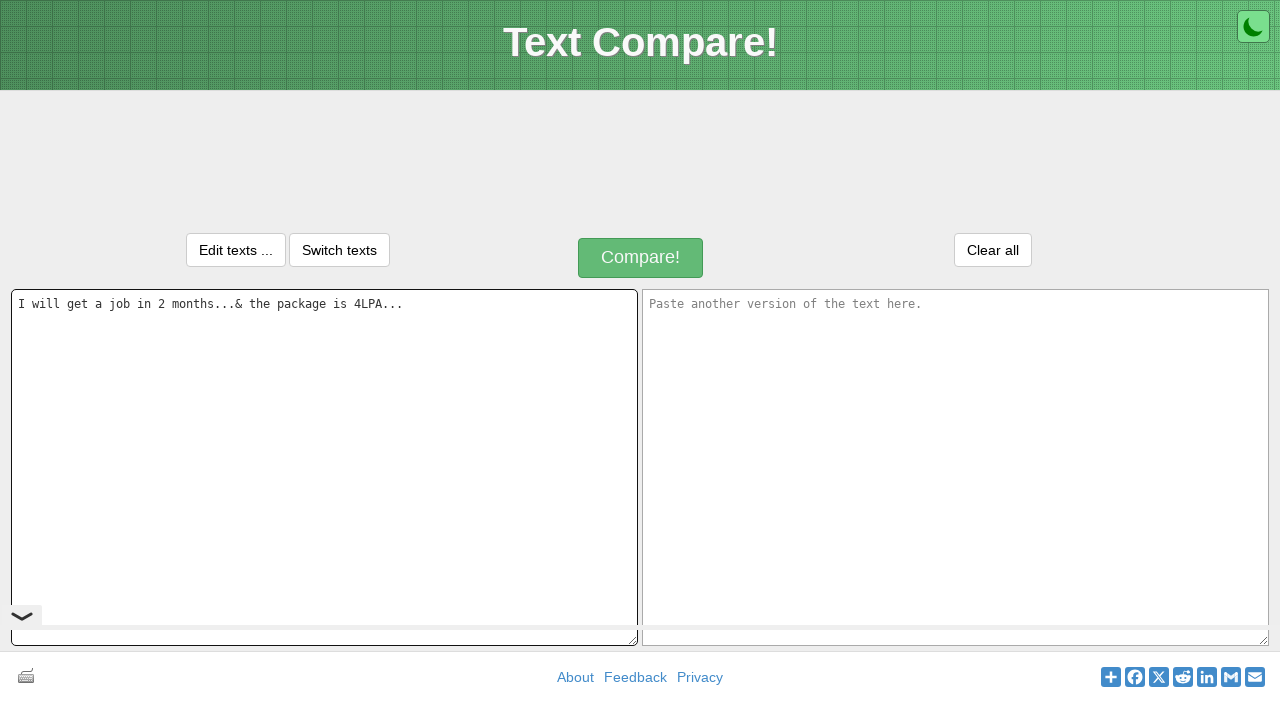

Selected all text in first textarea using Ctrl+A
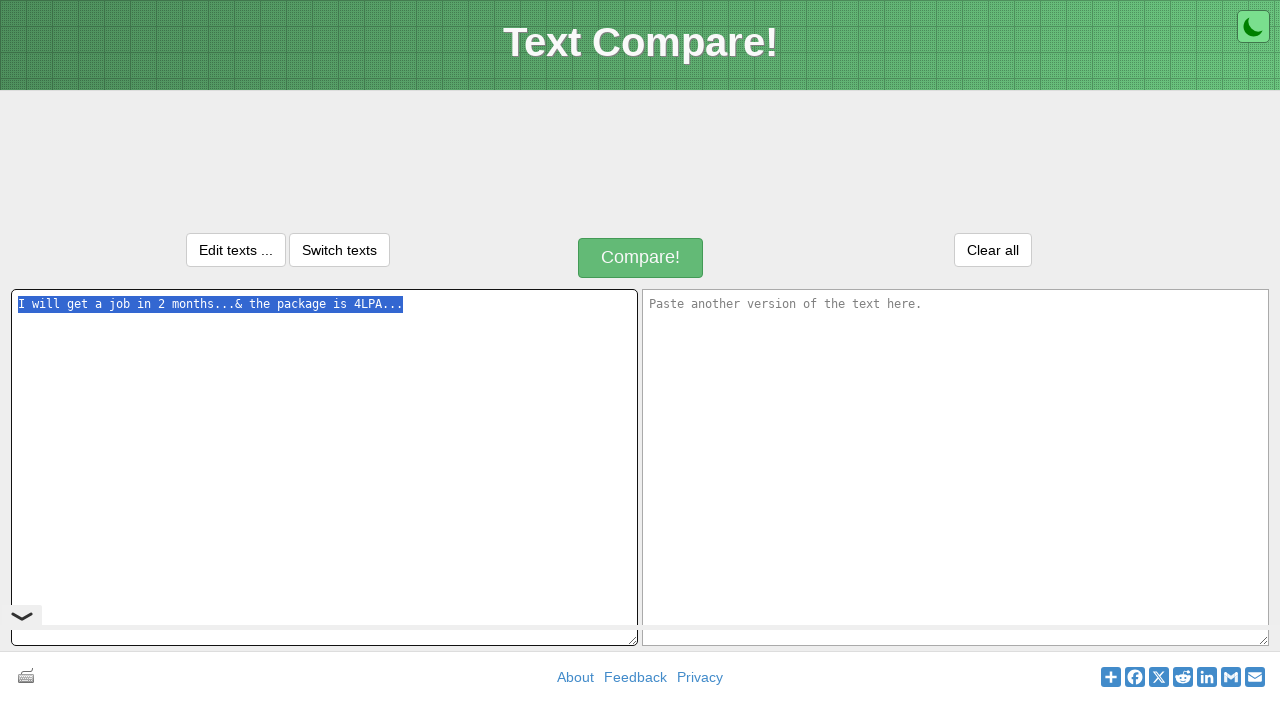

Copied selected text using Ctrl+C
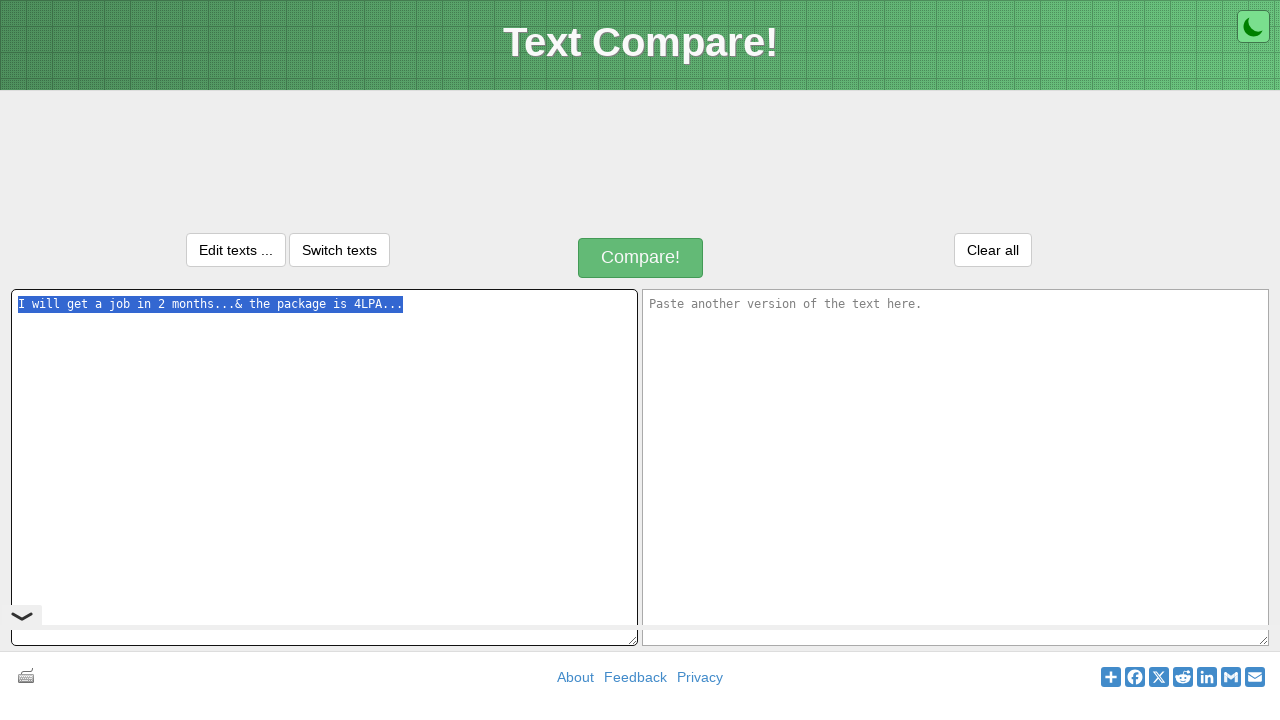

Moved focus to second textarea using Tab key
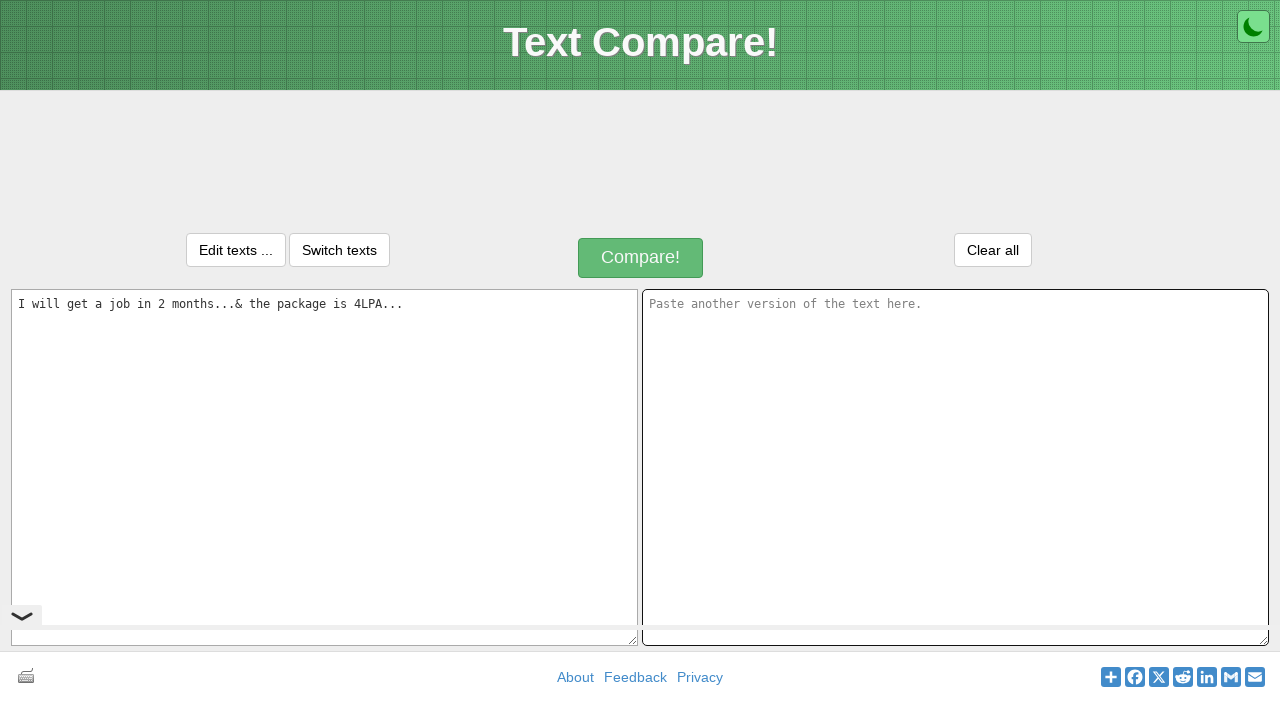

Pasted copied text into second textarea using Ctrl+V
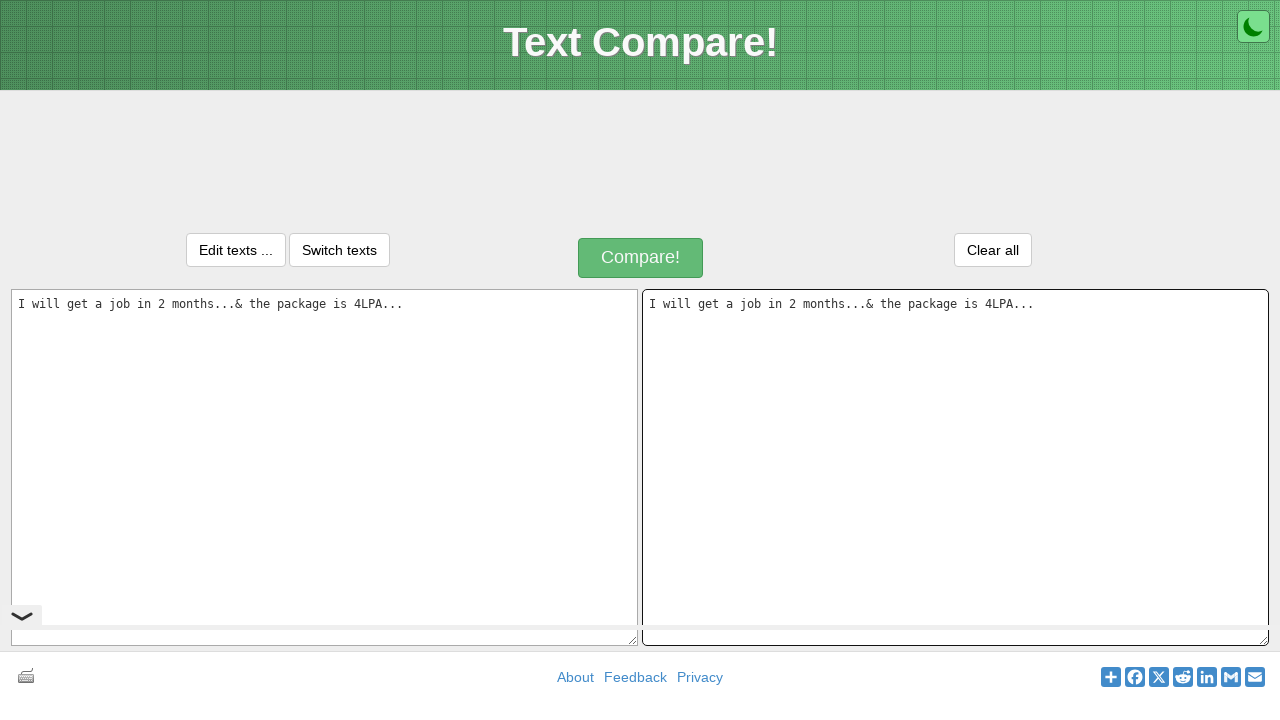

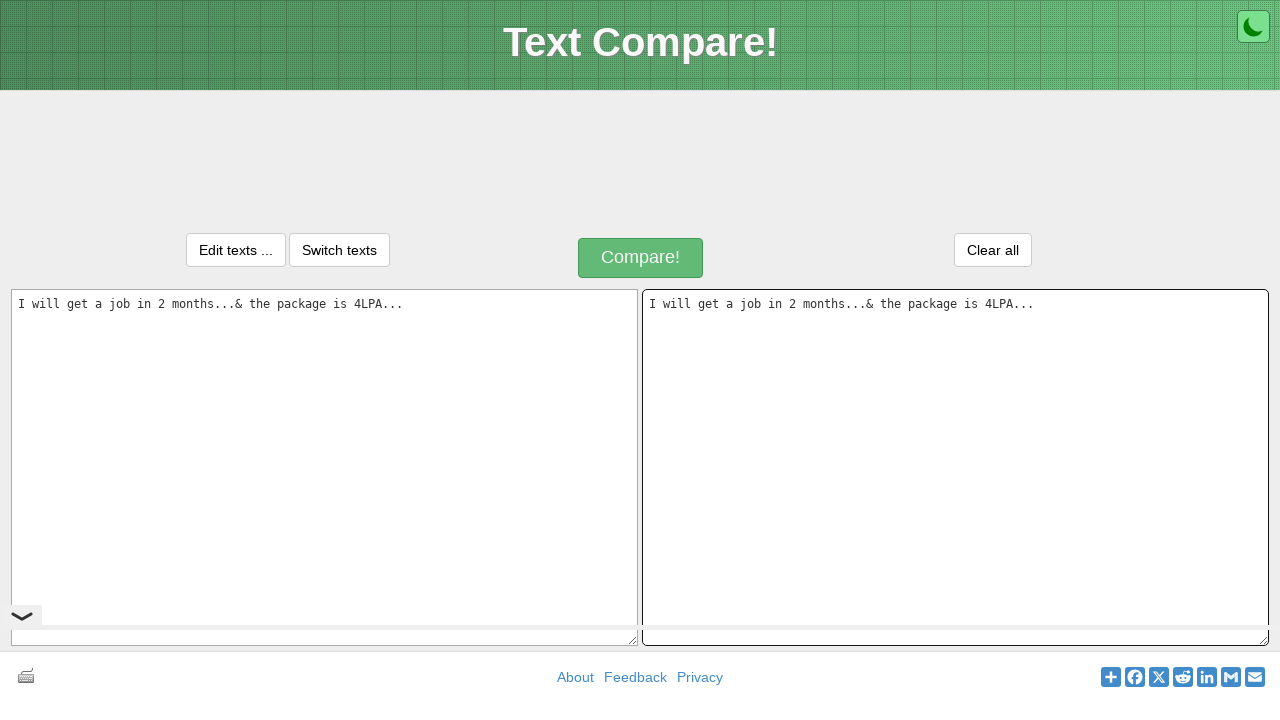